Tests dynamic properties page by waiting for elements to become clickable, change attributes, and become visible, then clicking on the visible button

Starting URL: https://demoqa.com/dynamic-properties

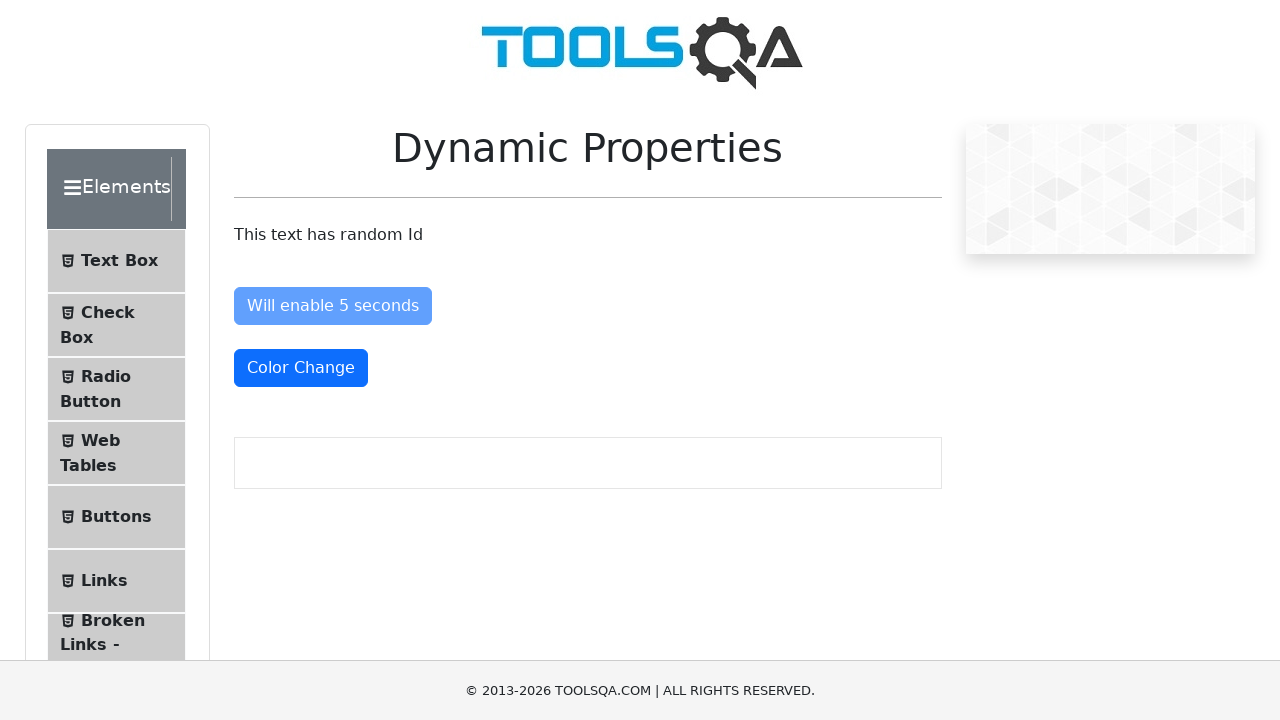

Waited for 'Enable After' button to become visible
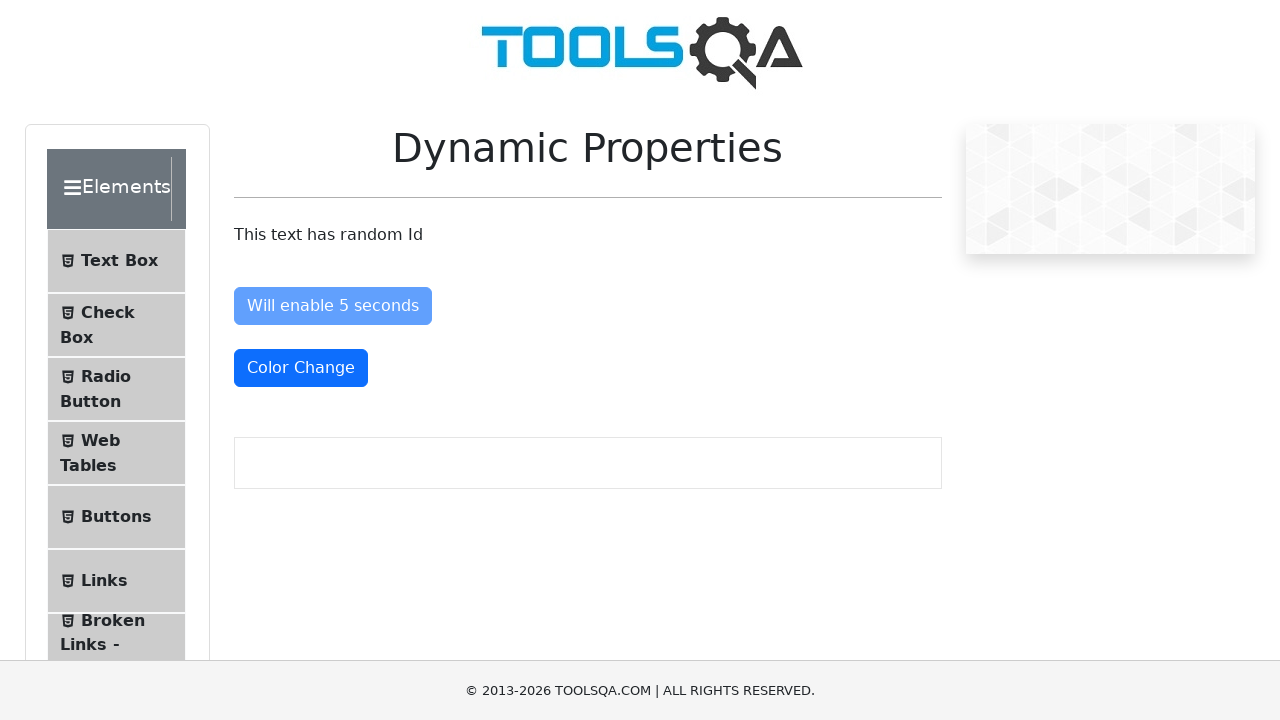

Waited for 'Enable After' button to be attached to DOM
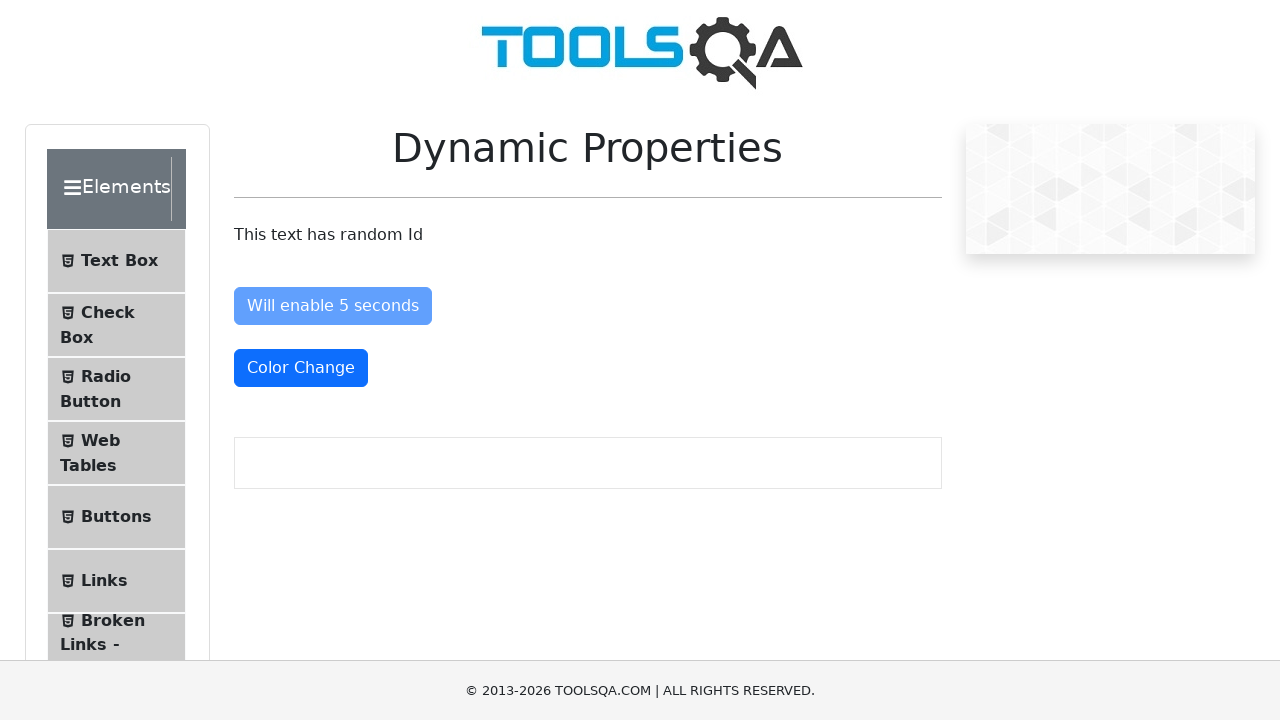

Waited for color change button to have 'text-danger' class
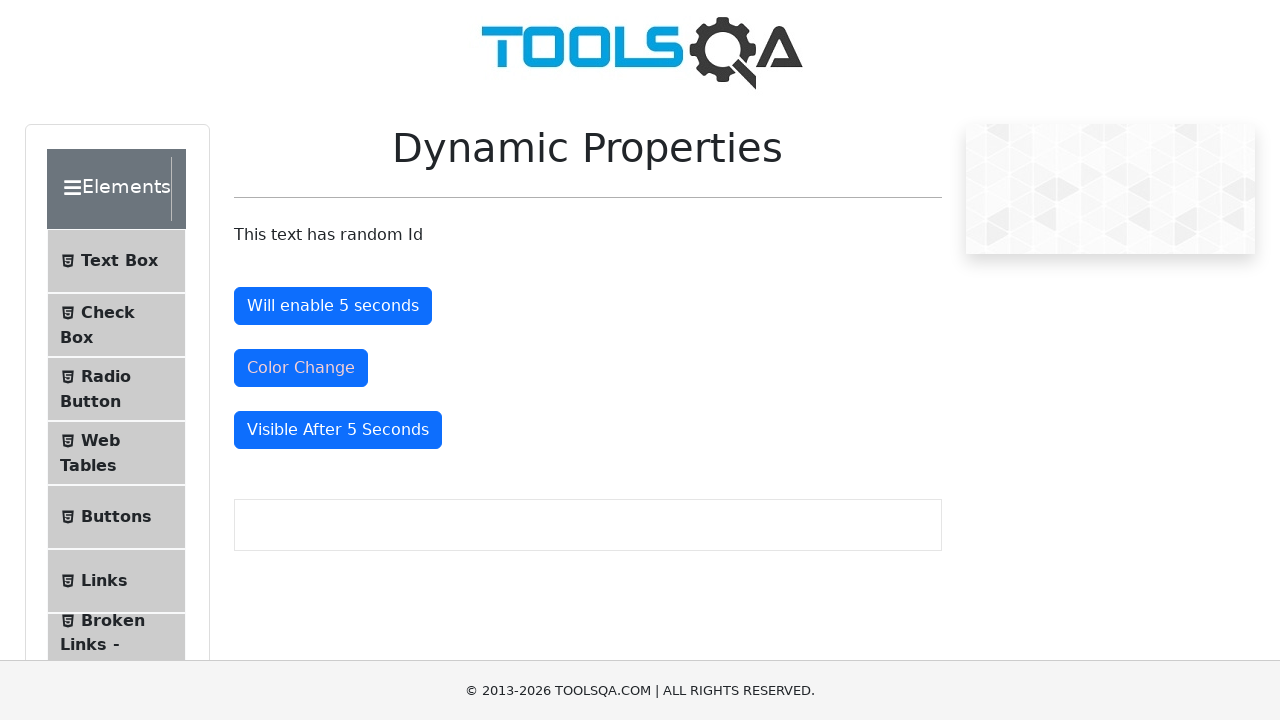

Waited for 'Visible After' button to become visible
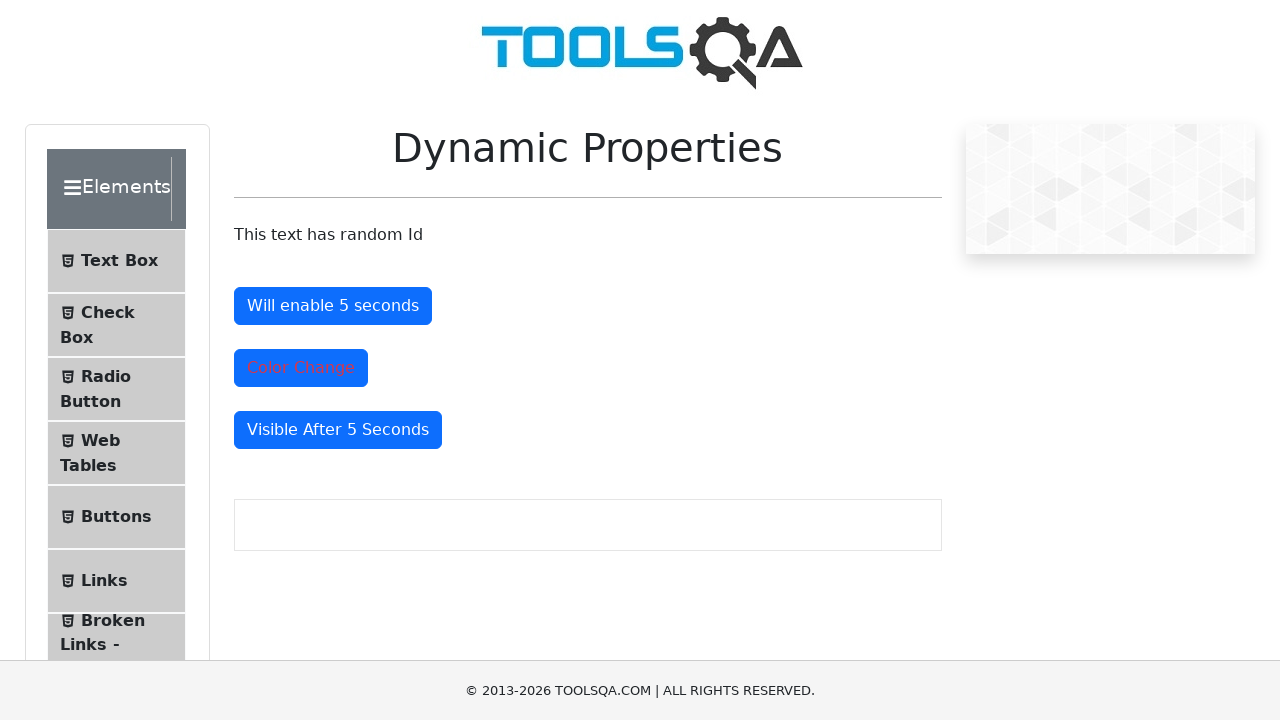

Clicked the 'Visible After' button at (338, 430) on #visibleAfter
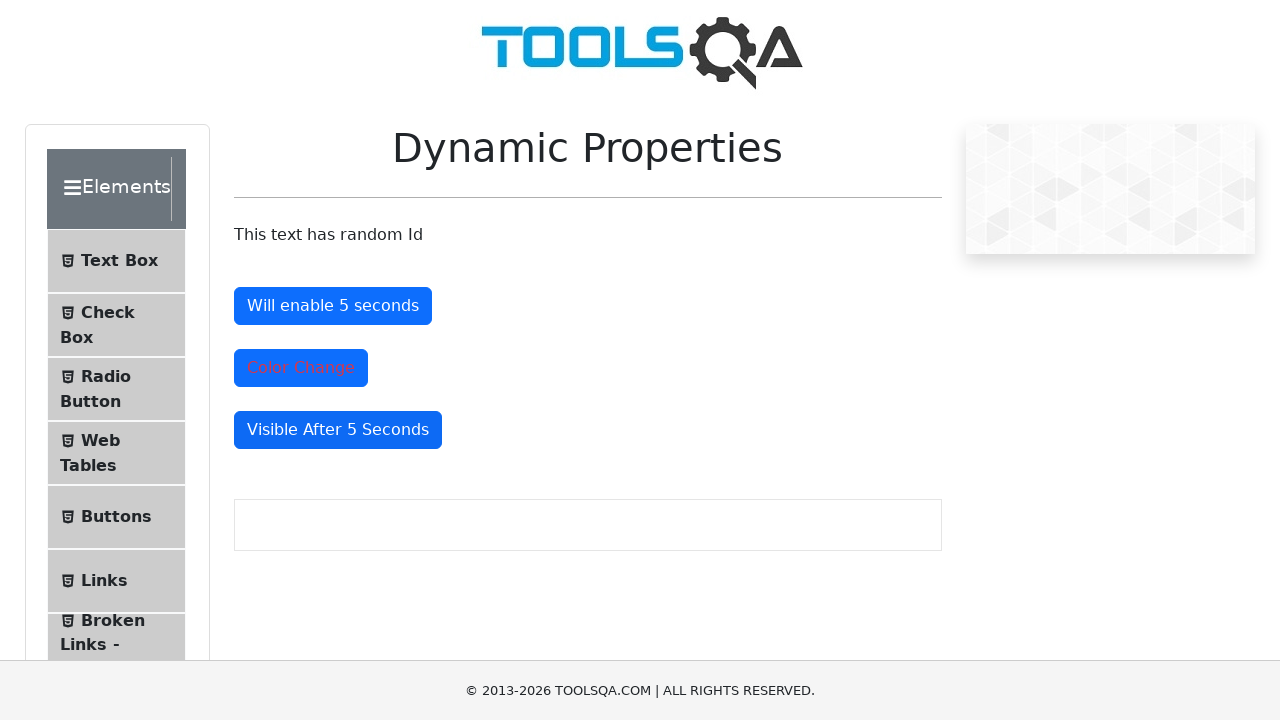

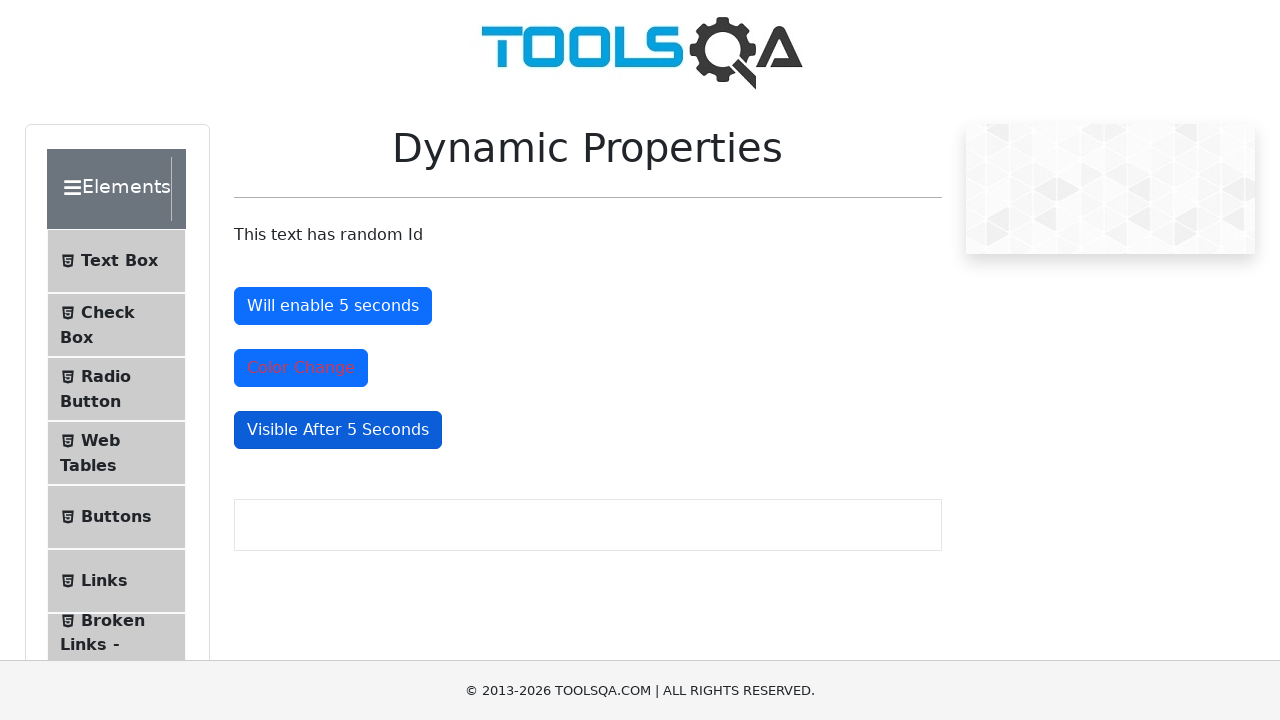